Opens Dynamic Properties section and verifies elements with dynamic IDs and timed visibility changes

Starting URL: https://demoqa.com/elements

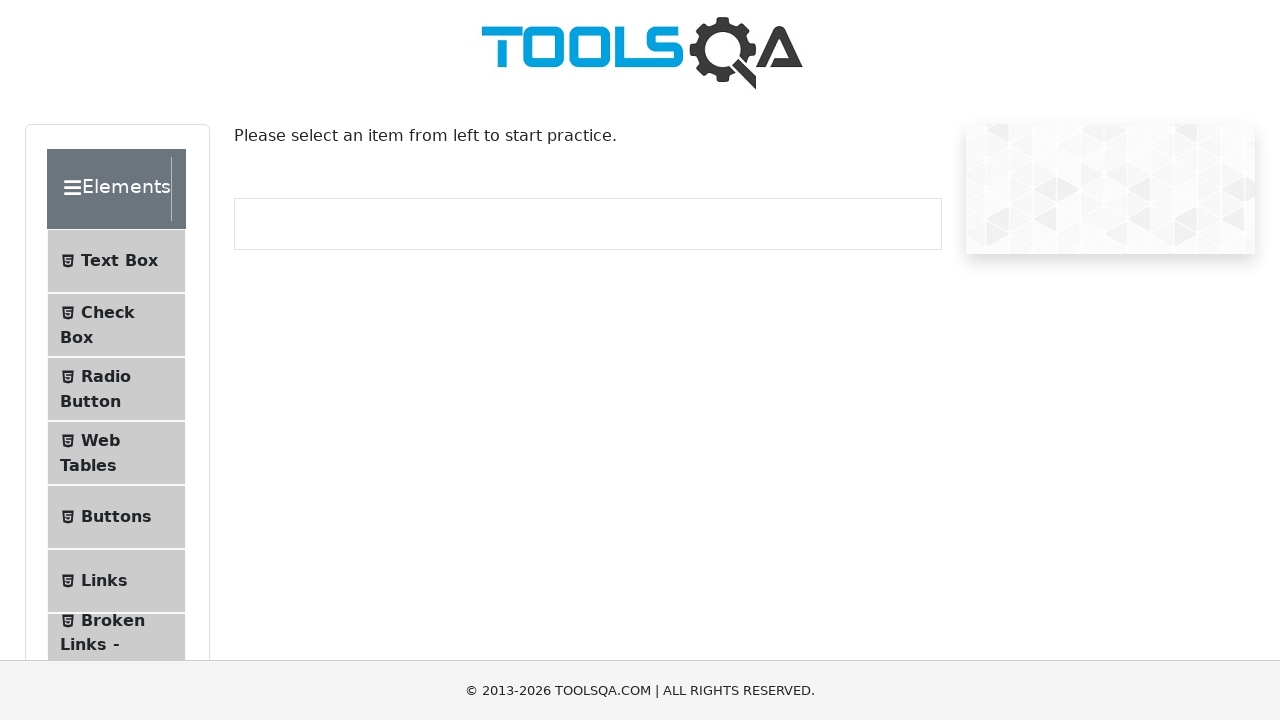

Clicked on Dynamic Properties menu at (119, 348) on text=Dynamic Properties
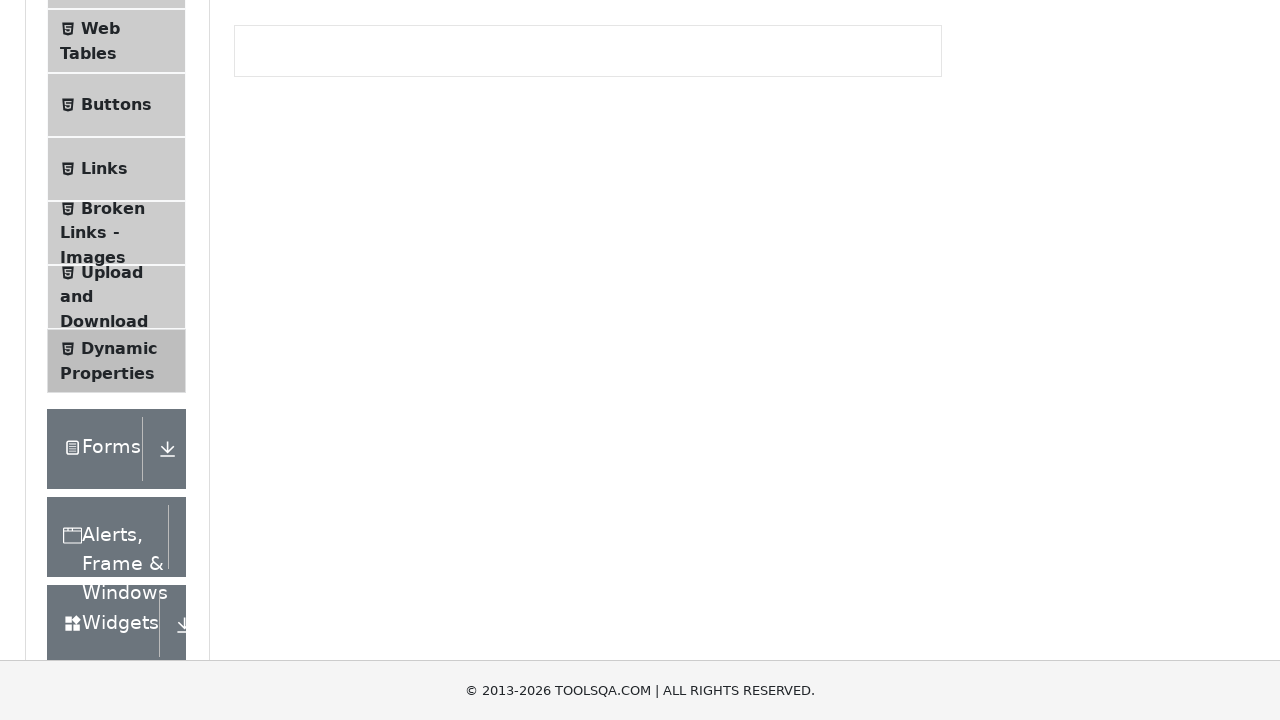

Verified text element with random ID is present
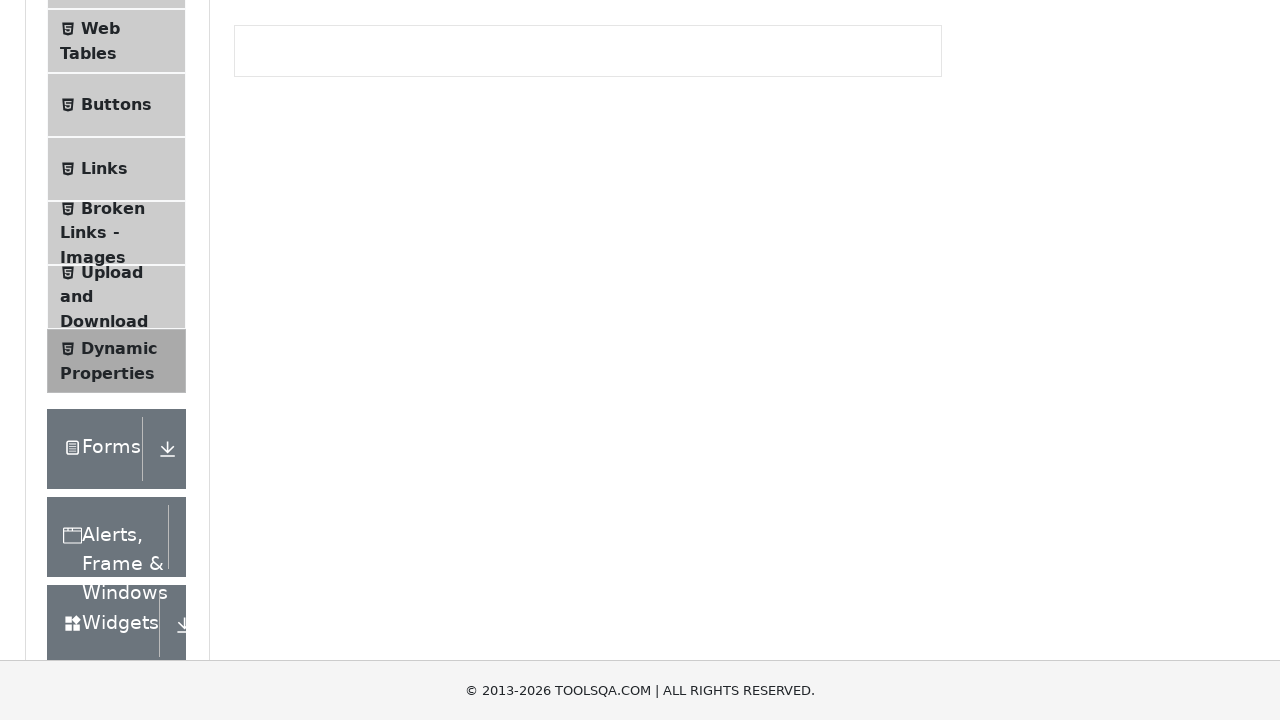

Verified disabled button that will enable after 5 seconds is present
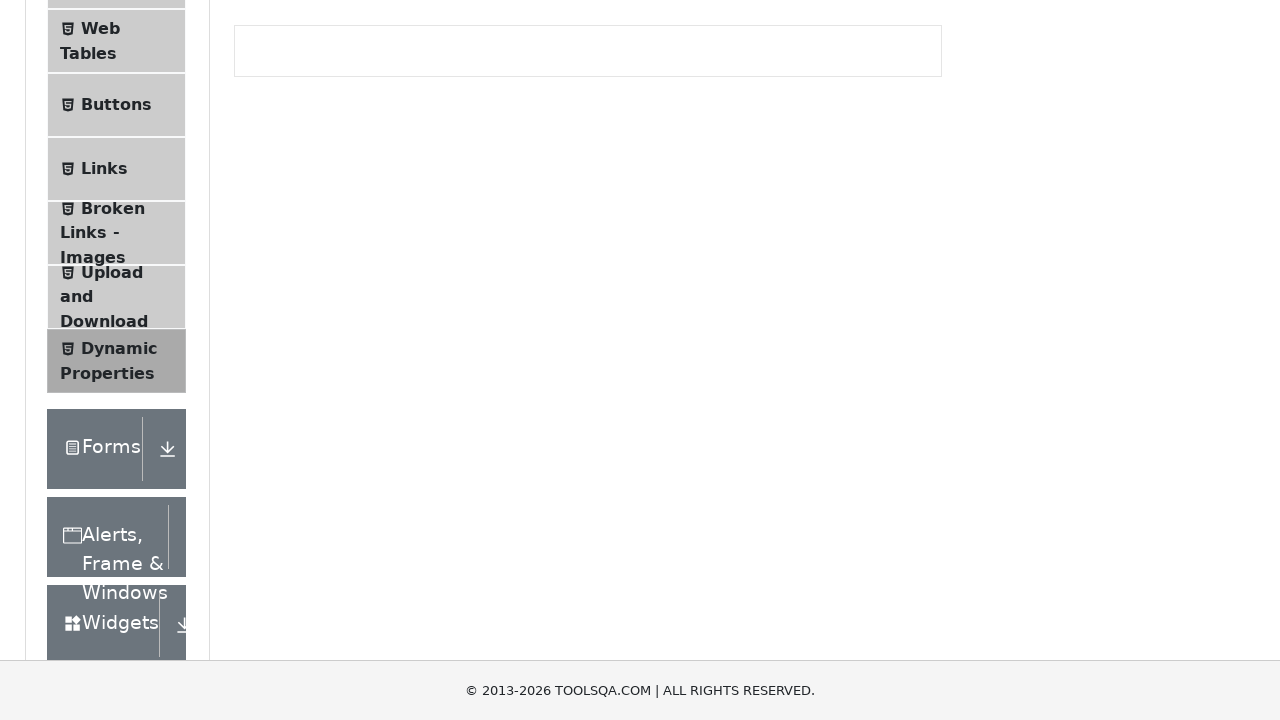

Verified color change button is present
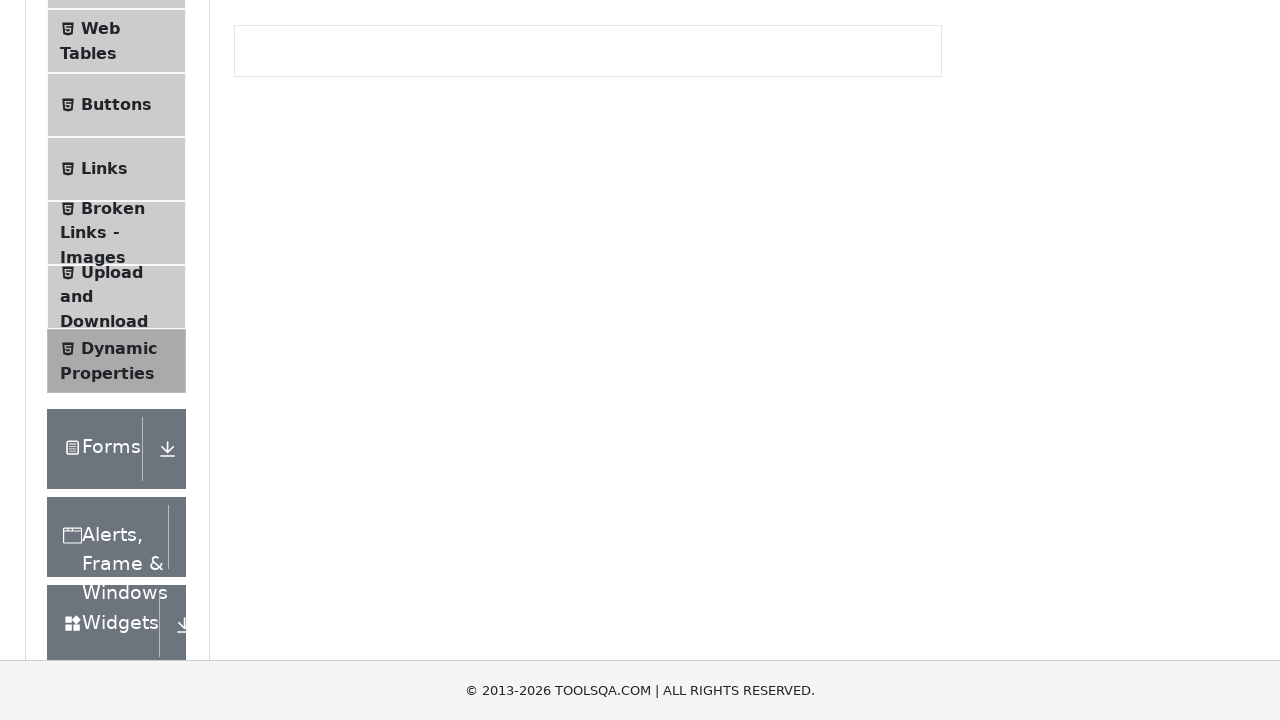

Verified button that becomes visible after 5 seconds has appeared
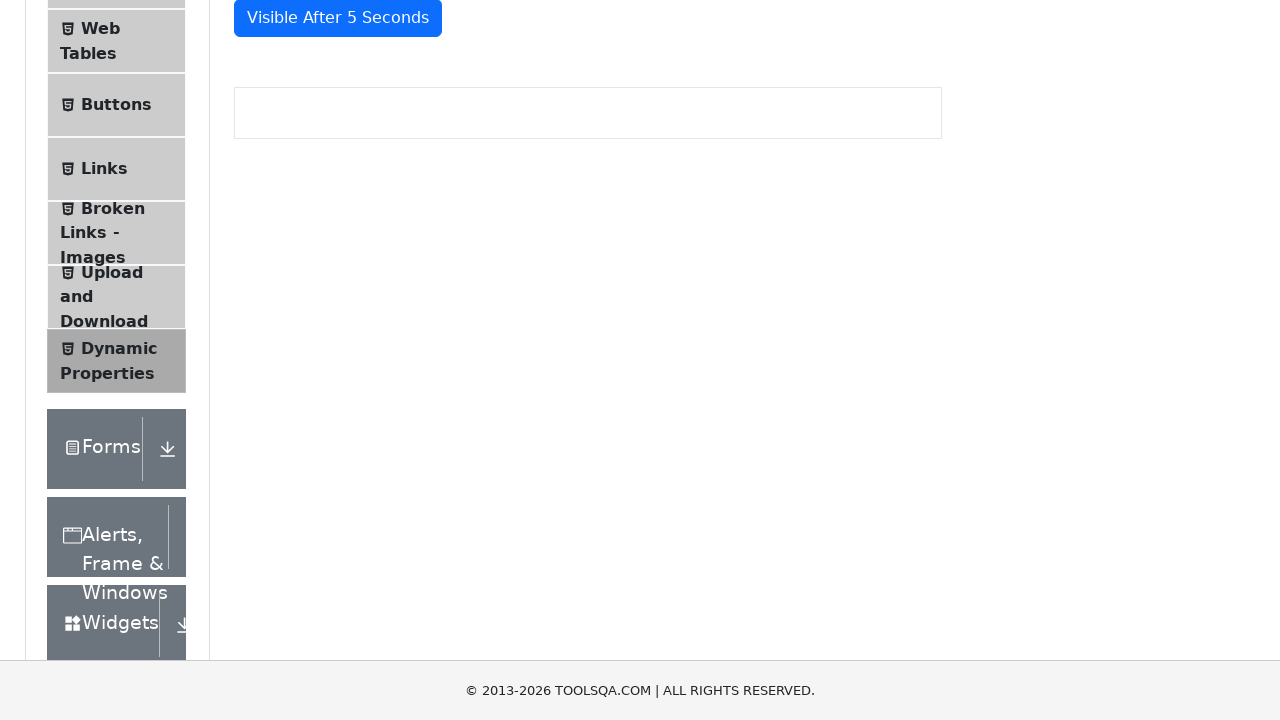

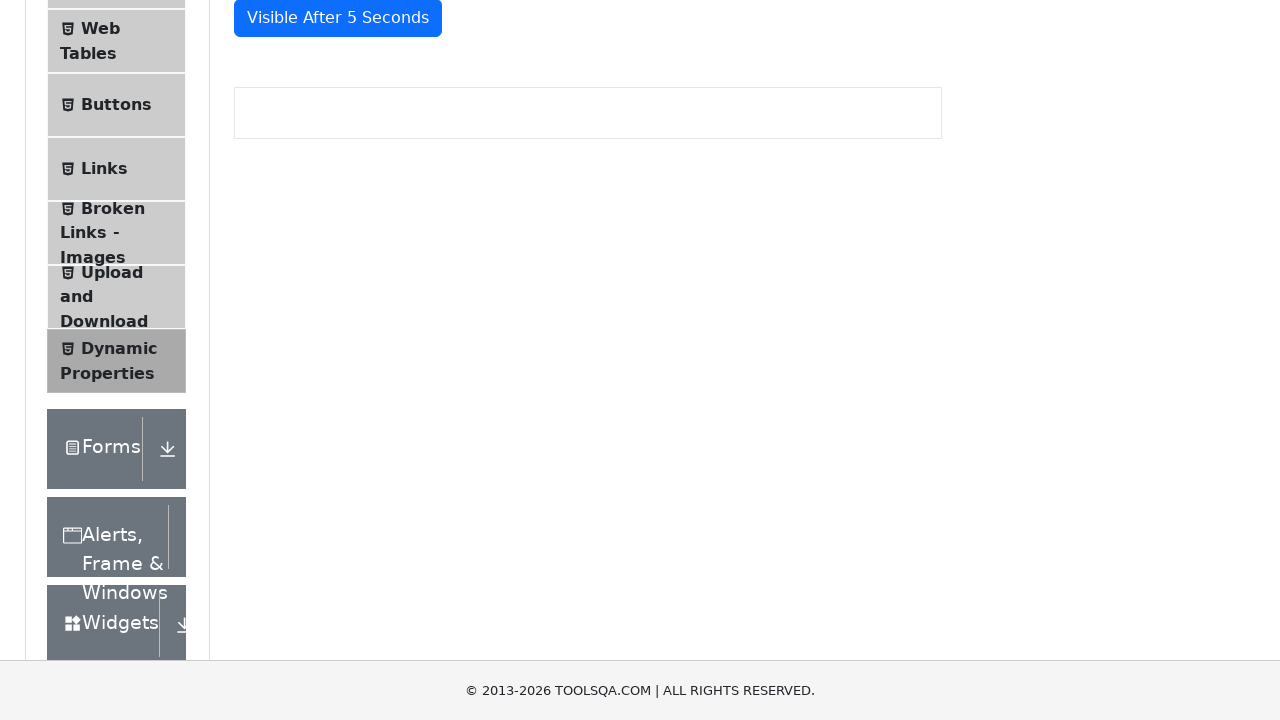